Navigates to the Heroku test application homepage and sets the browser window to mobile dimensions (375x812)

Starting URL: https://the-internet.herokuapp.com/

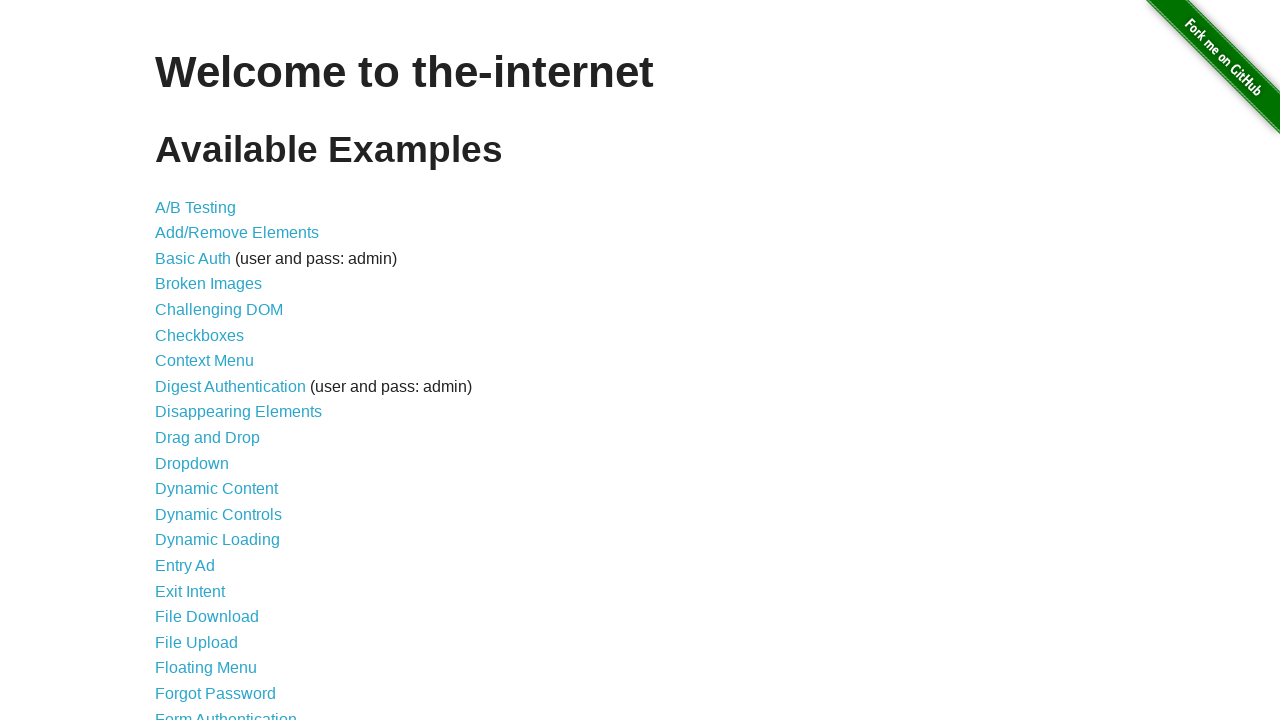

Set viewport to mobile dimensions (375x812)
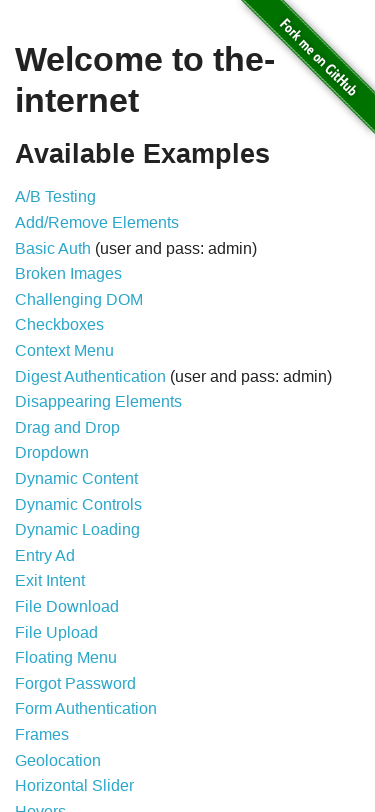

Page fully loaded (domcontentloaded)
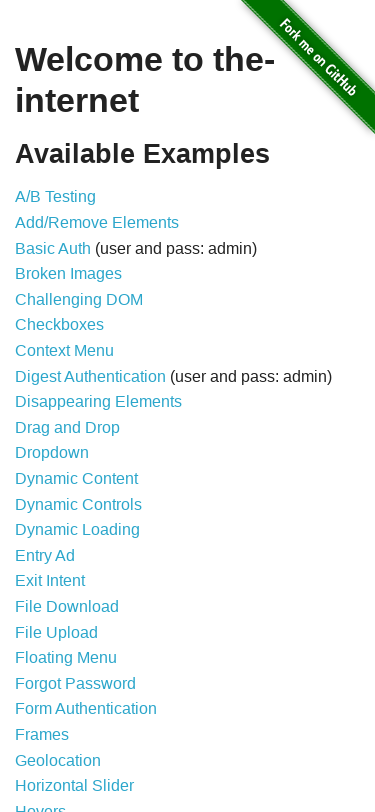

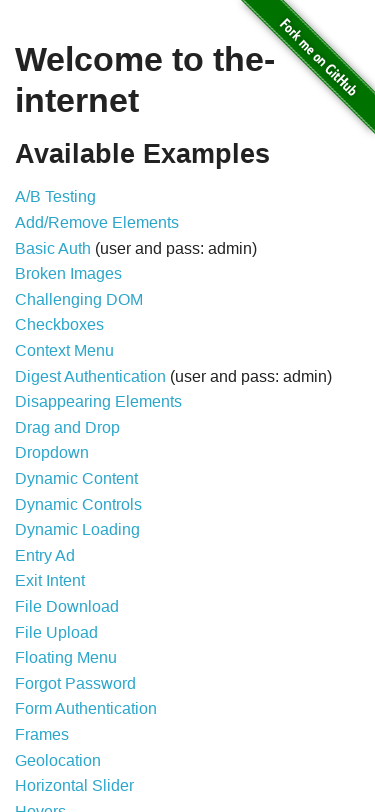